Tests checkbox functionality by selecting first 3 checkboxes and then unselecting all selected checkboxes

Starting URL: https://testautomationpractice.blogspot.com/

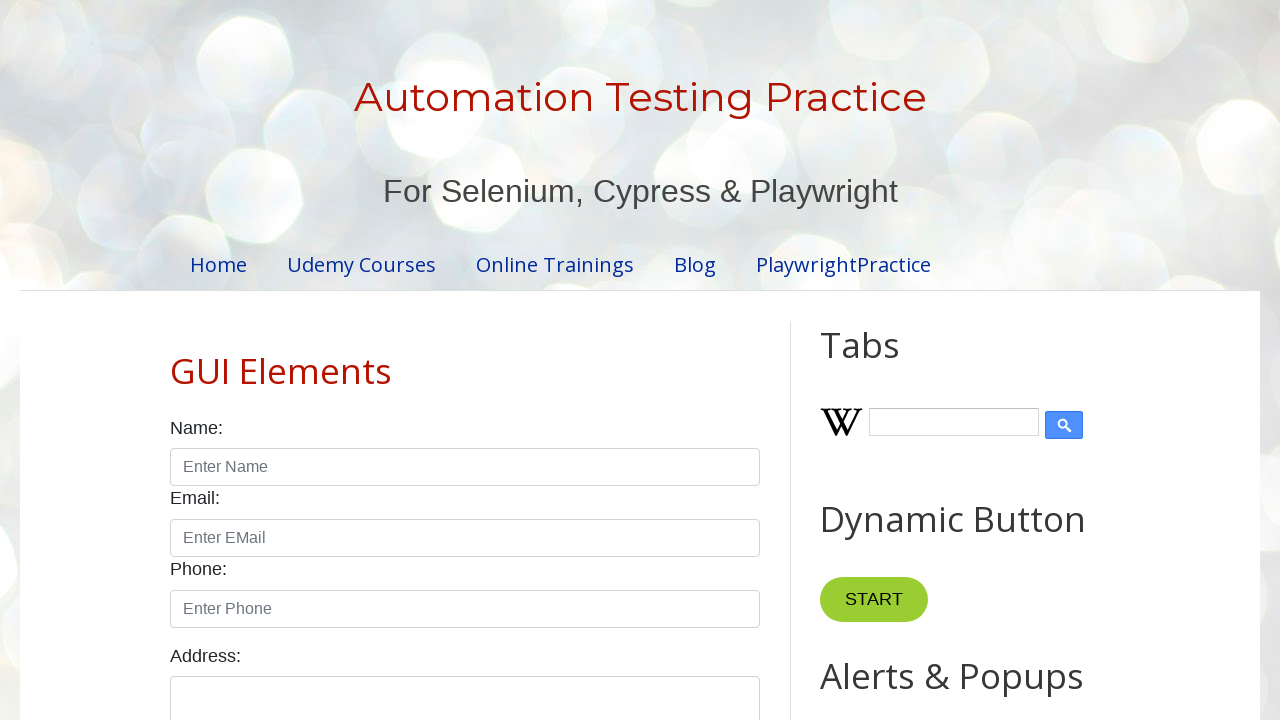

Located all checkboxes with form-check-input class
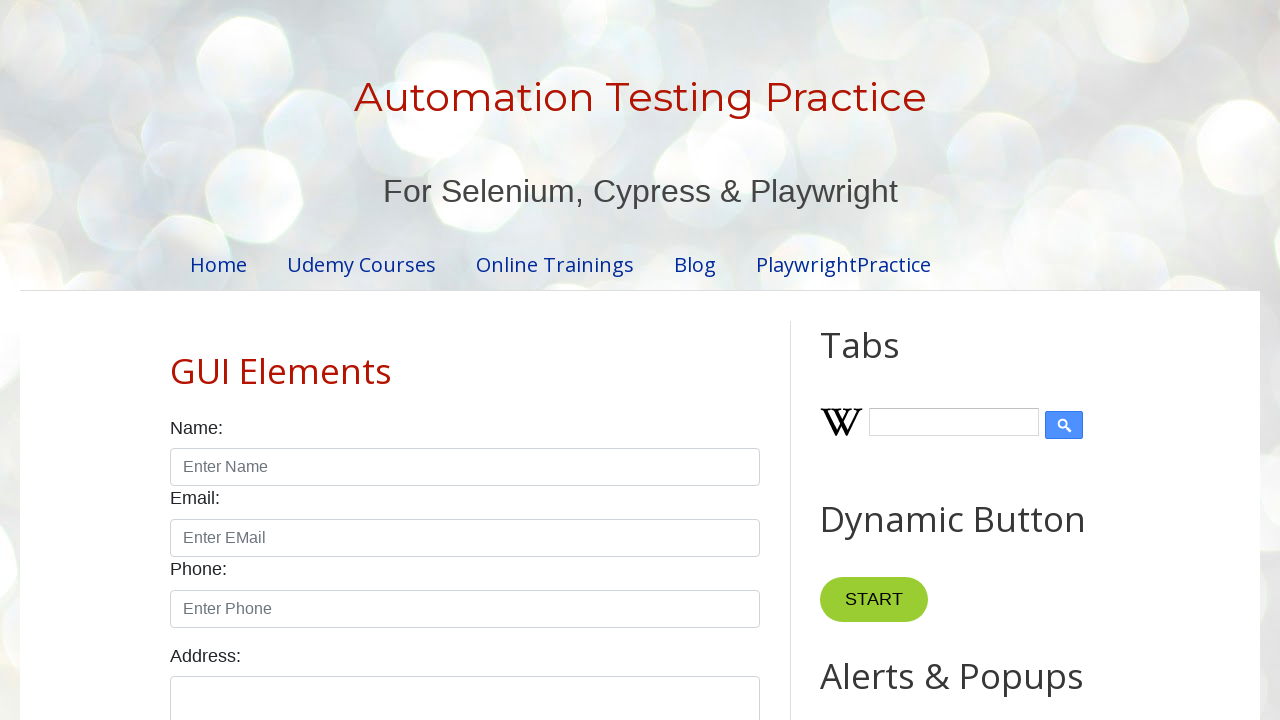

Clicked checkbox 1 to select it at (176, 360) on xpath=//input[@class='form-check-input' and @type='checkbox'] >> nth=0
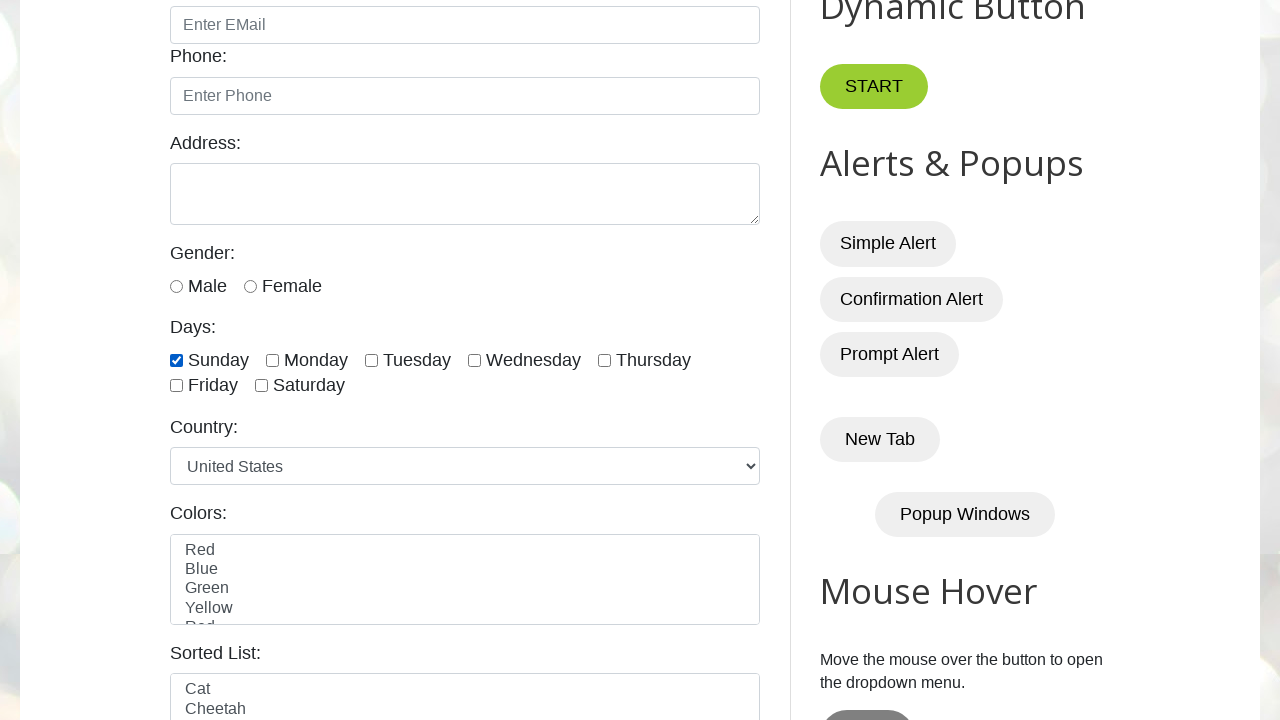

Clicked checkbox 2 to select it at (272, 360) on xpath=//input[@class='form-check-input' and @type='checkbox'] >> nth=1
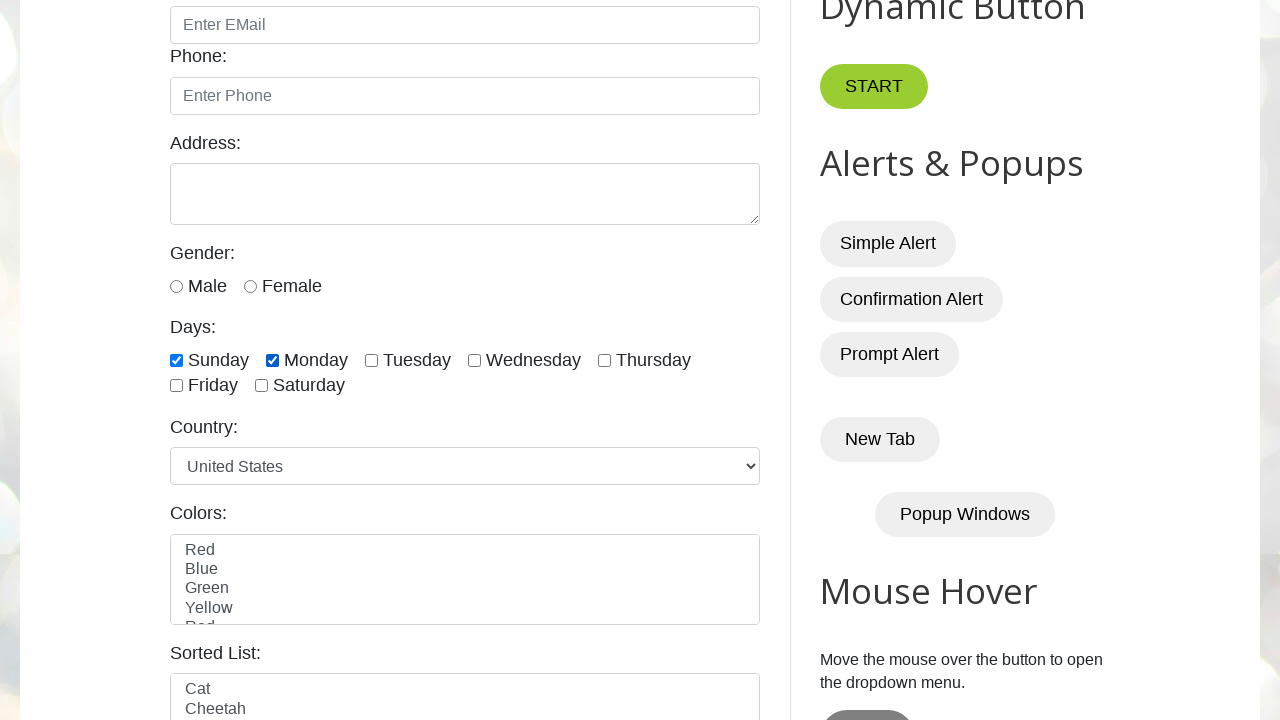

Clicked checkbox 3 to select it at (372, 360) on xpath=//input[@class='form-check-input' and @type='checkbox'] >> nth=2
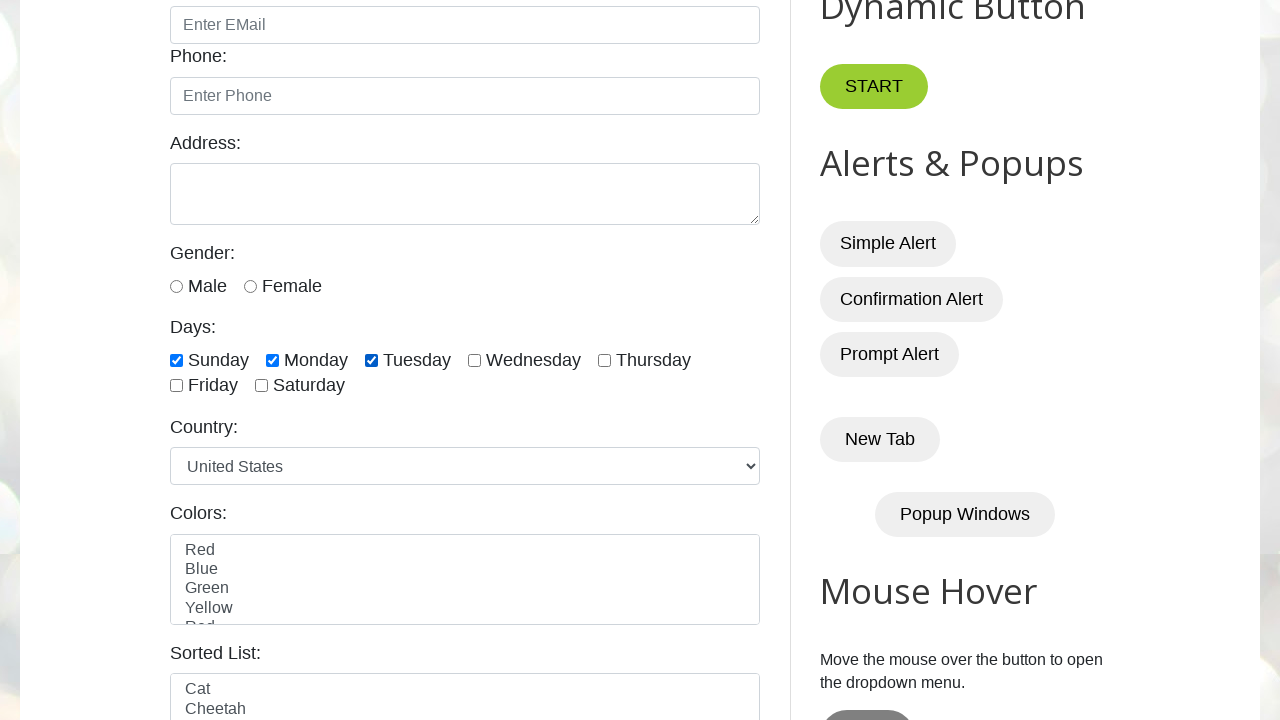

Waited 5 seconds to observe checkbox selections
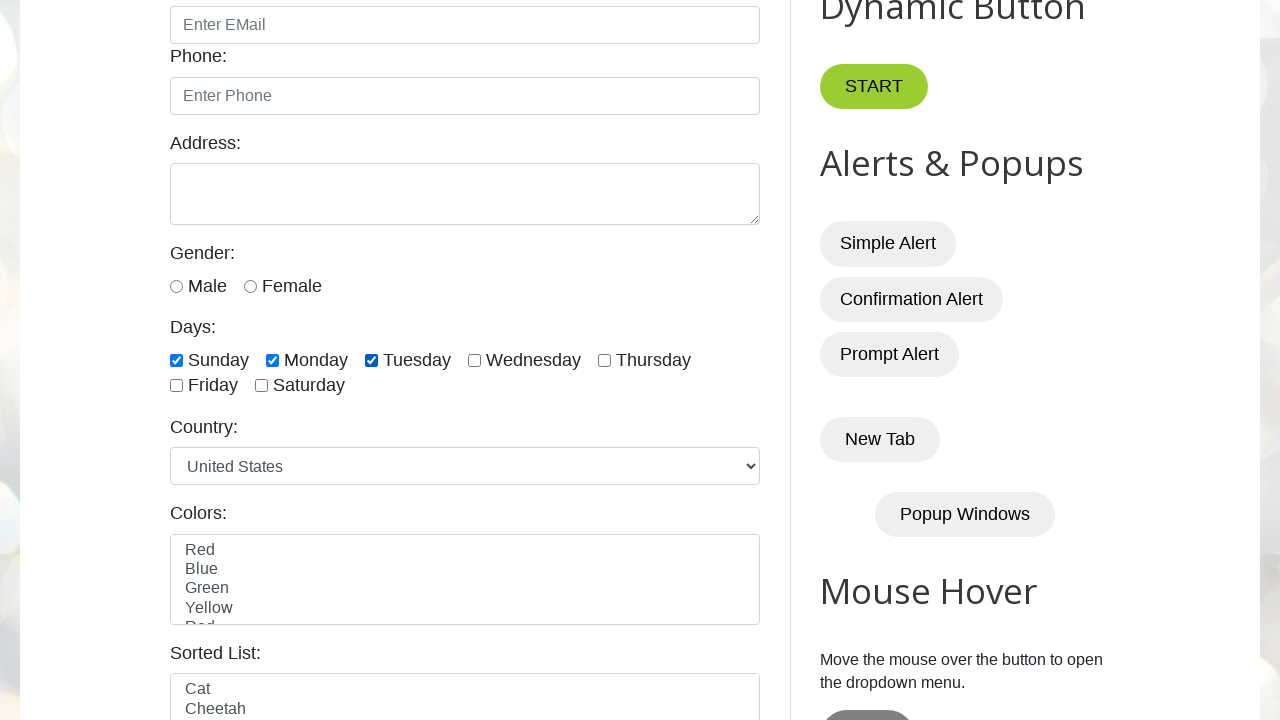

Counted total checkboxes: 7
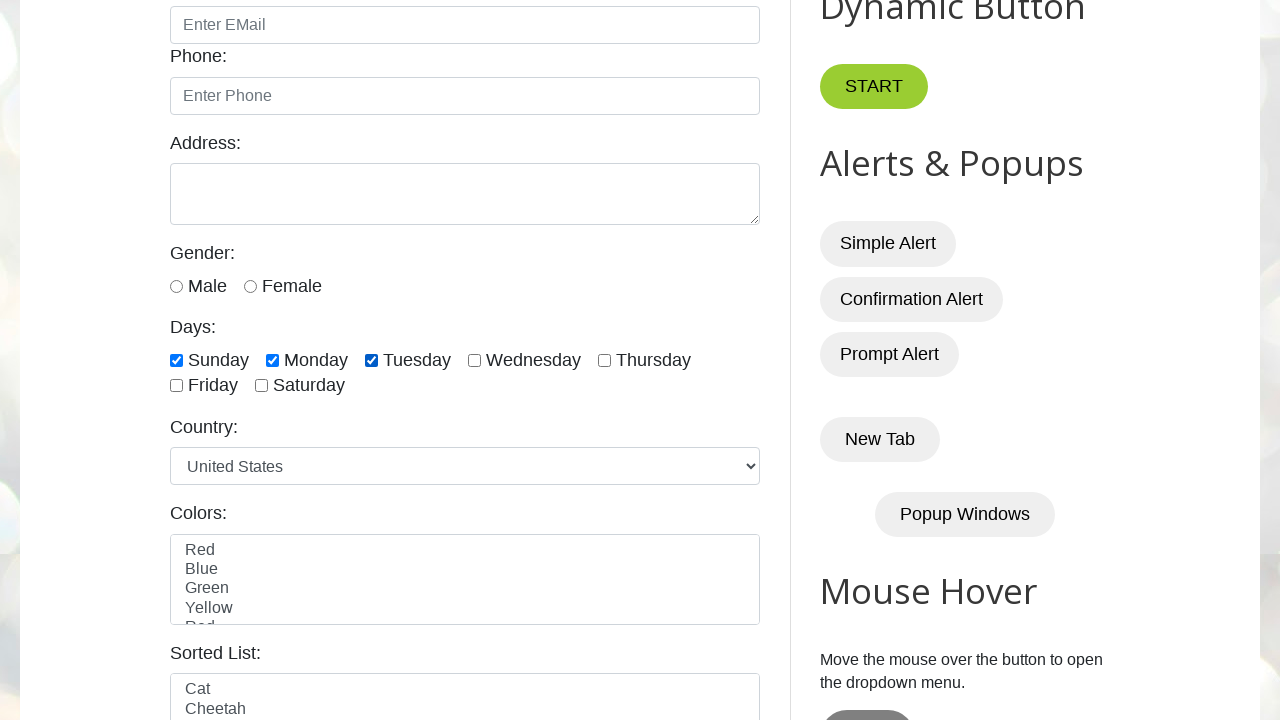

Unchecked checkbox 1 at (176, 360) on xpath=//input[@class='form-check-input' and @type='checkbox'] >> nth=0
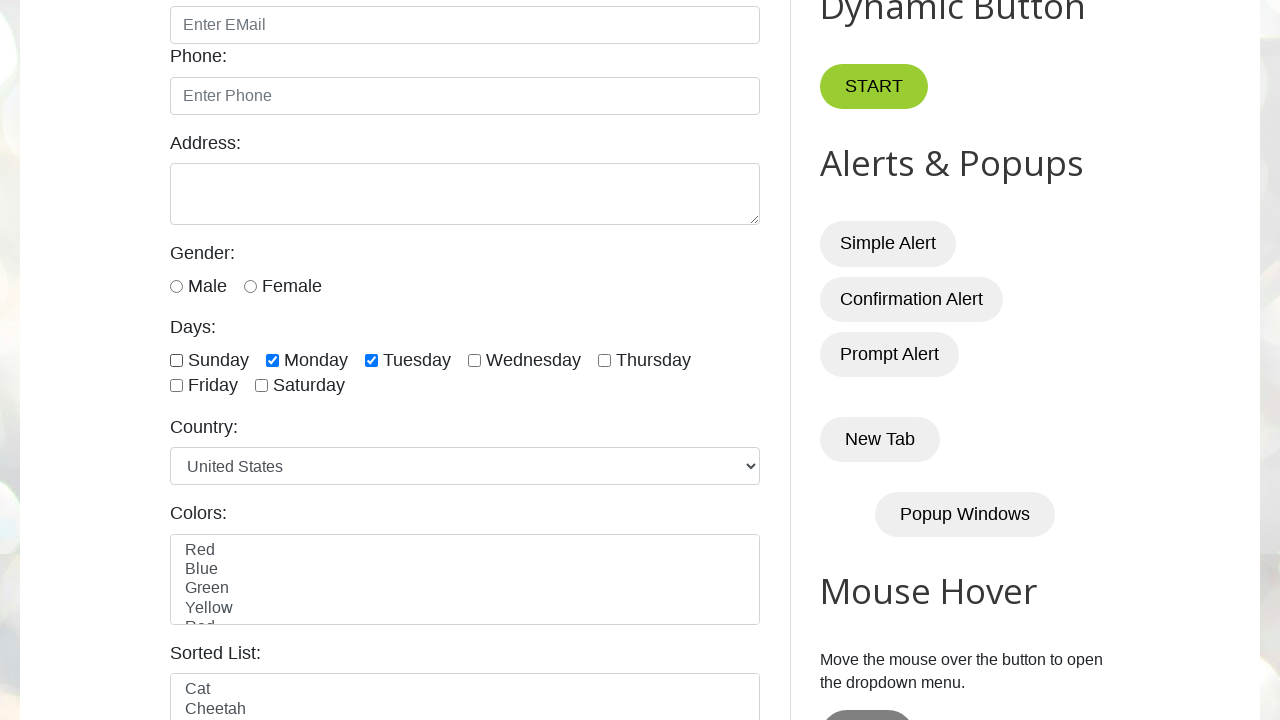

Unchecked checkbox 2 at (272, 360) on xpath=//input[@class='form-check-input' and @type='checkbox'] >> nth=1
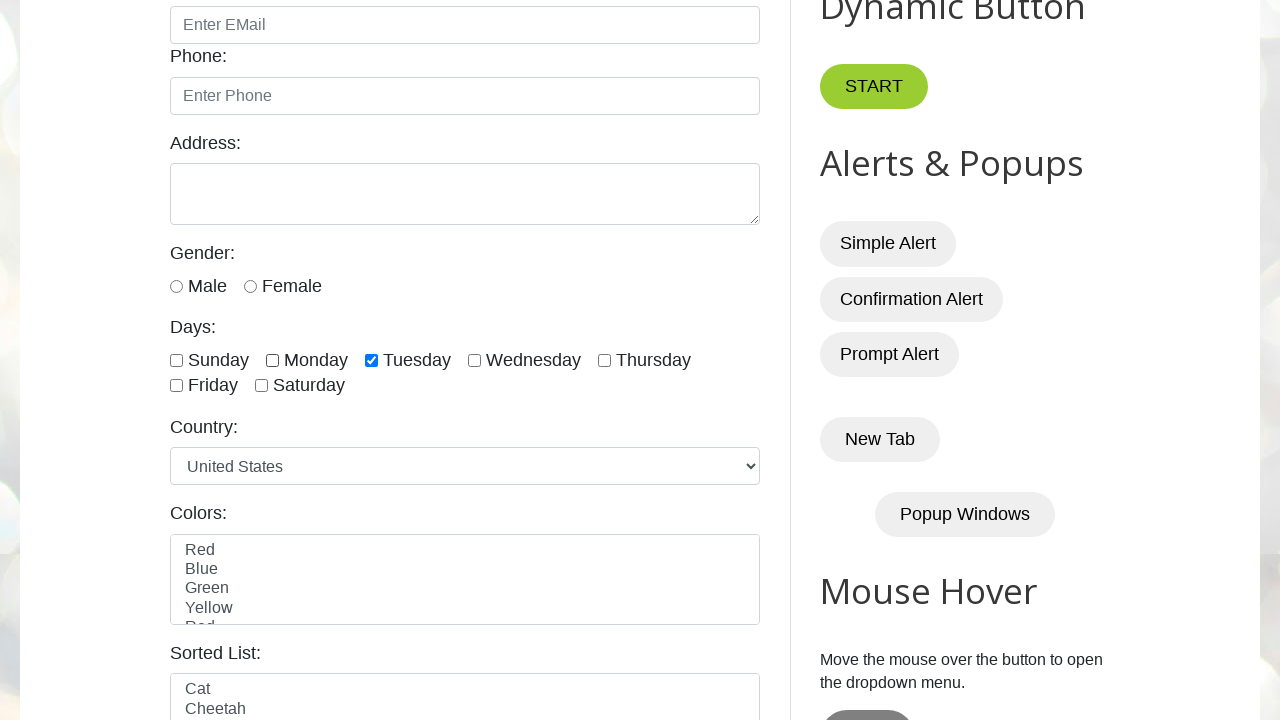

Unchecked checkbox 3 at (372, 360) on xpath=//input[@class='form-check-input' and @type='checkbox'] >> nth=2
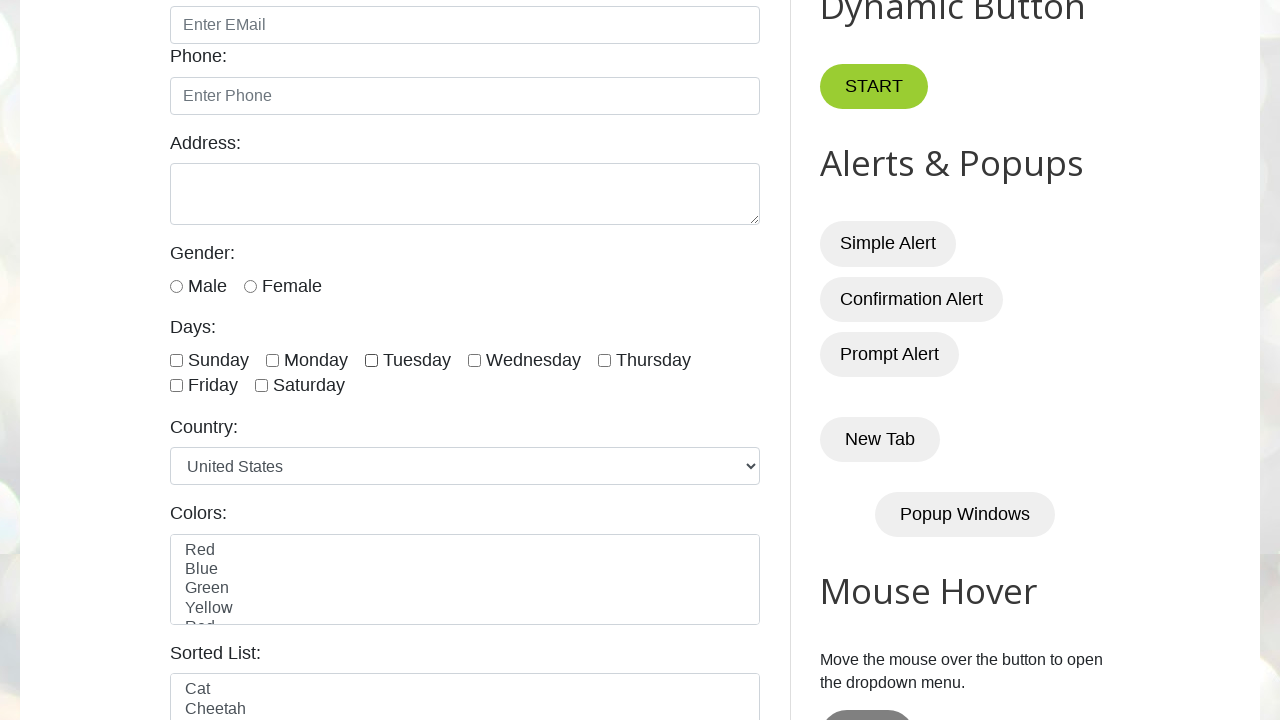

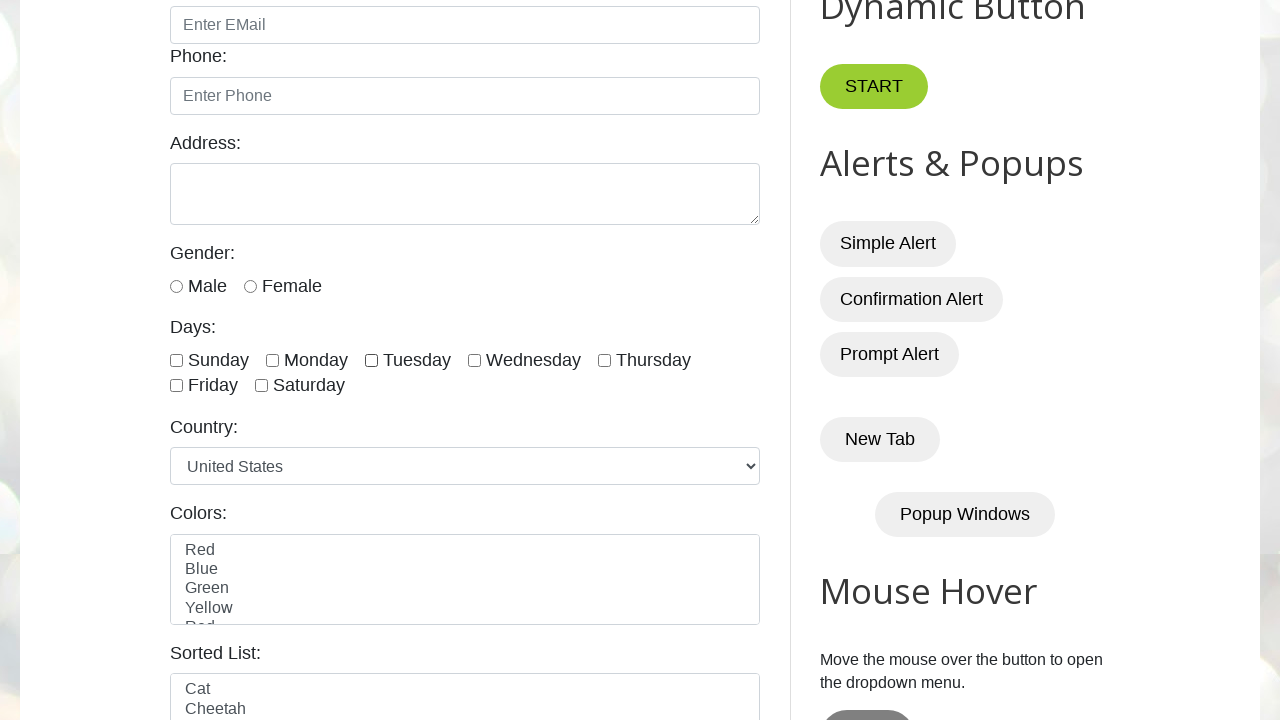